Tests loading the demoblaze homepage and verifies the presence of descriptive text content

Starting URL: https://www.demoblaze.com/

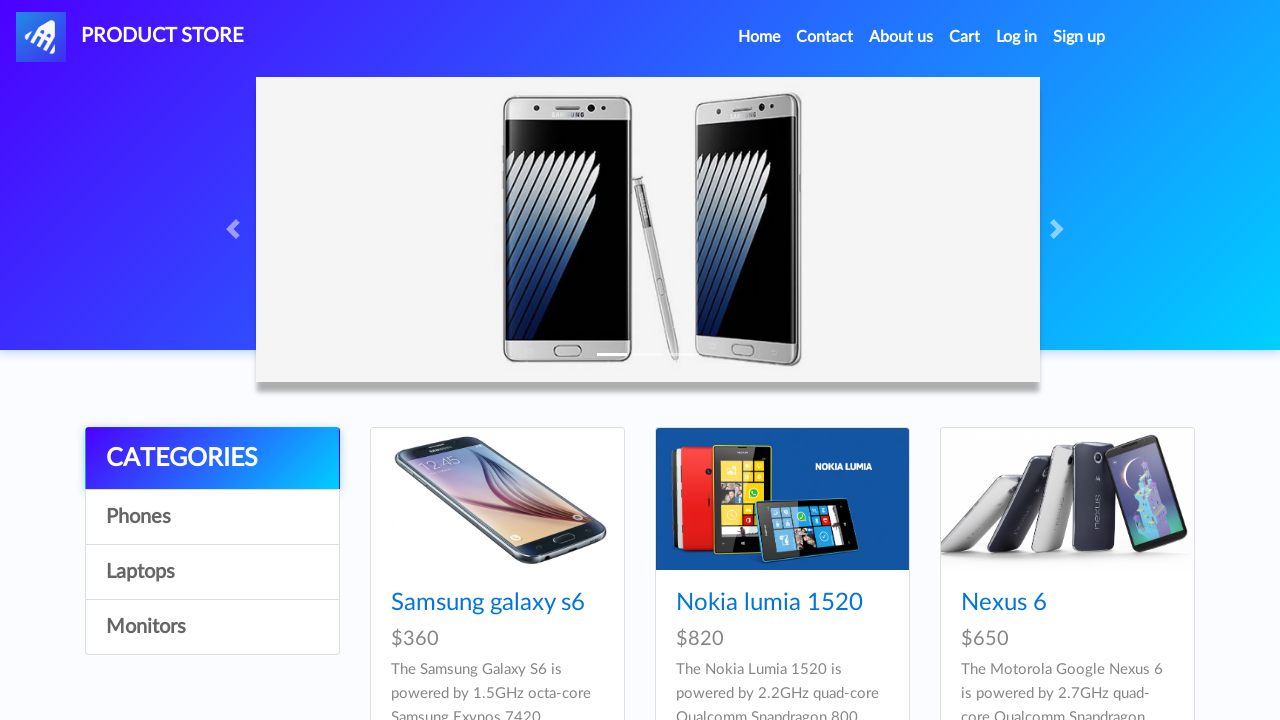

Waited for page content to load - descriptive text present
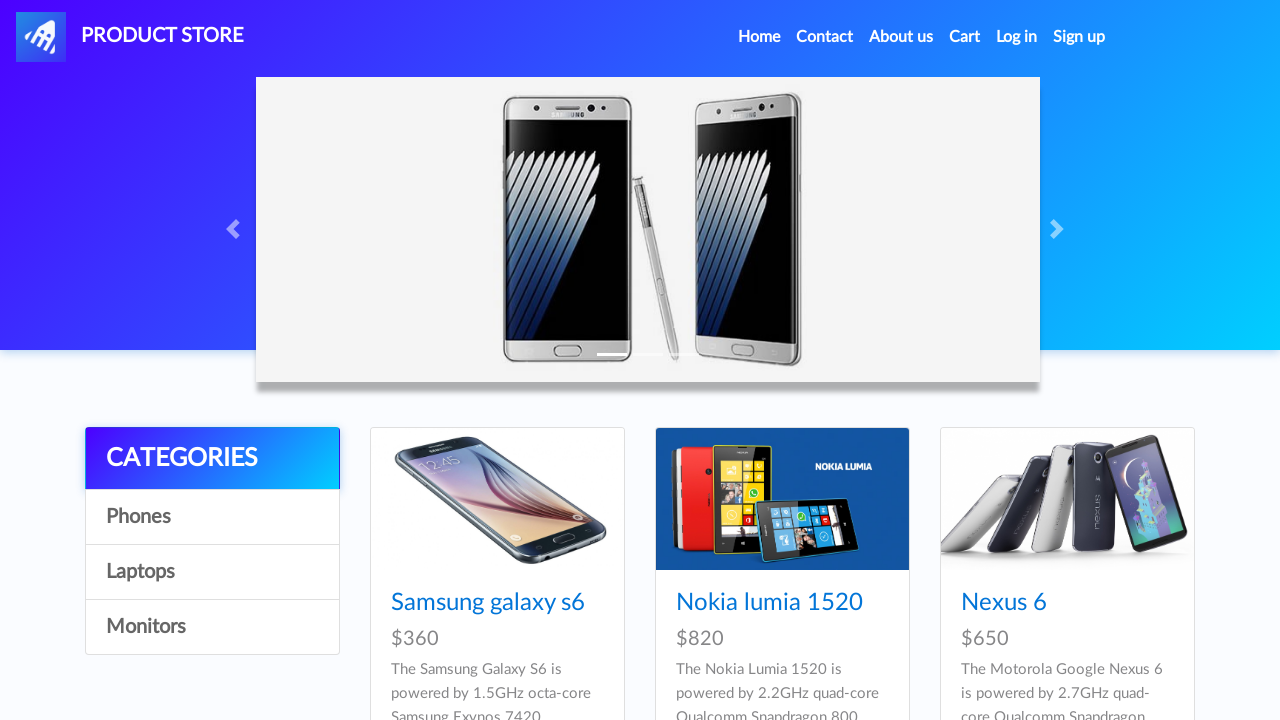

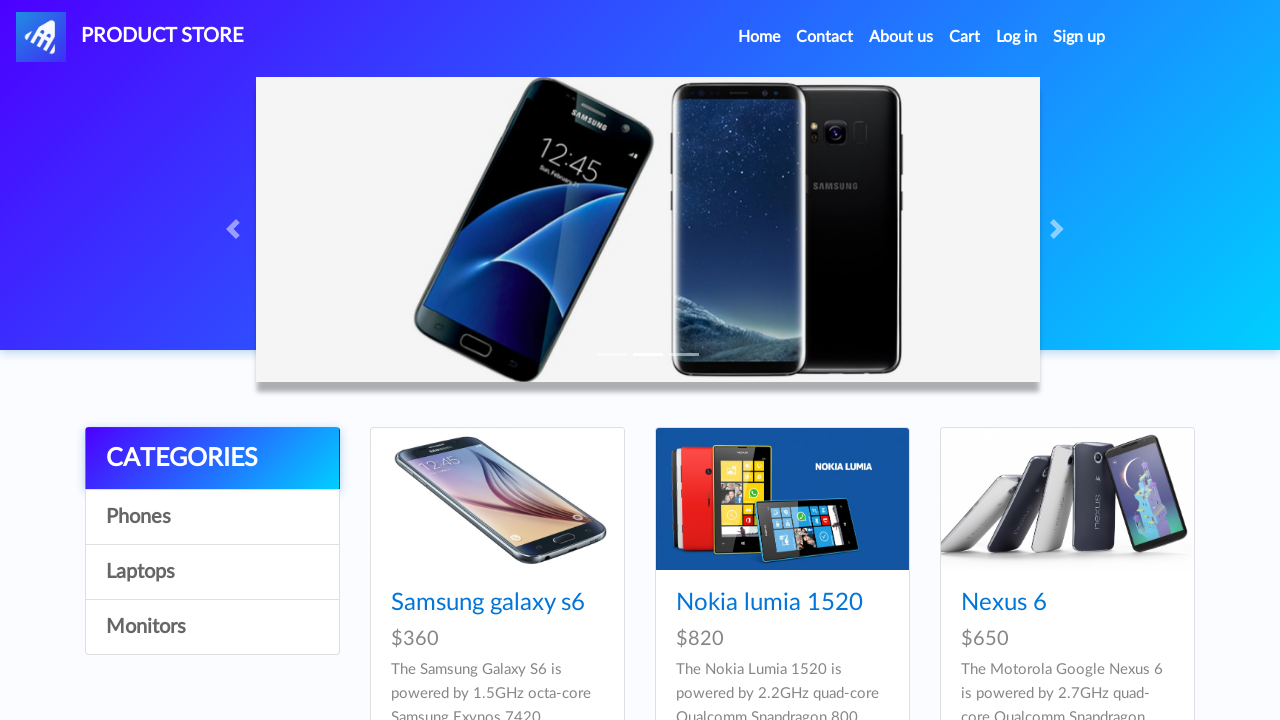